Clicks checkout button and verifies the checkout page text

Starting URL: https://webshop-agil-testautomatiserare.netlify.app/

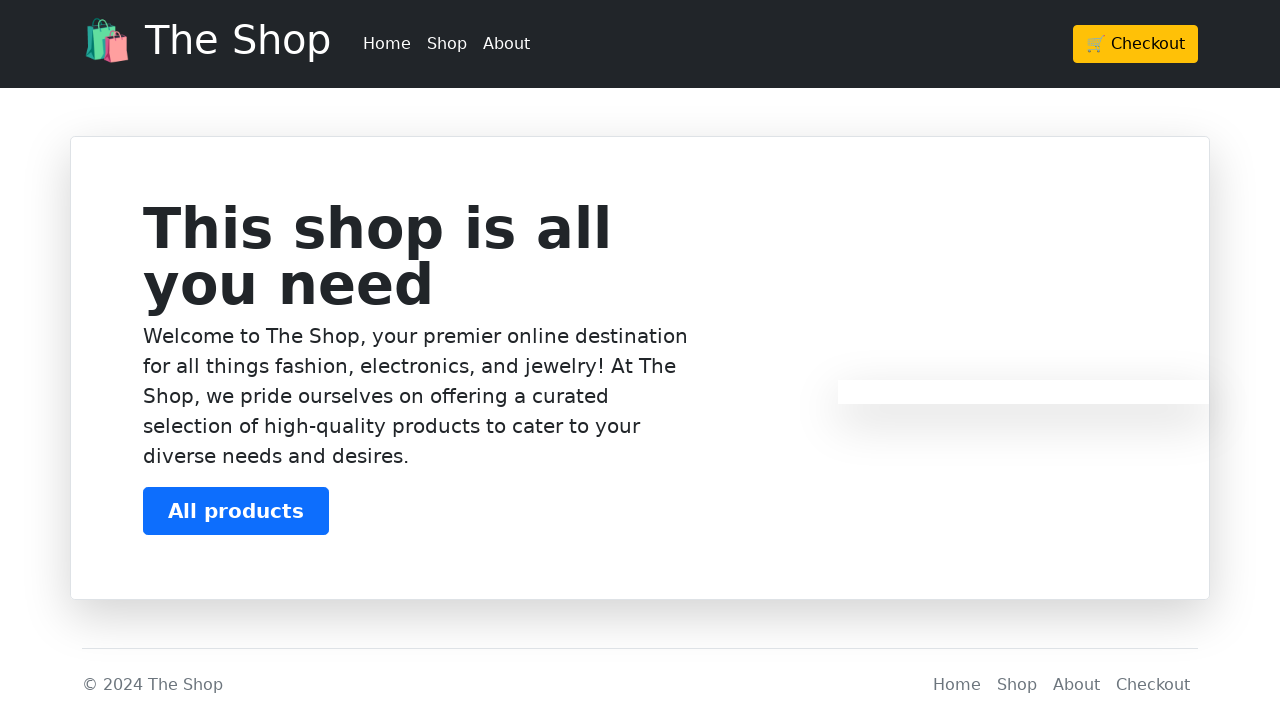

Navigated to webshop homepage
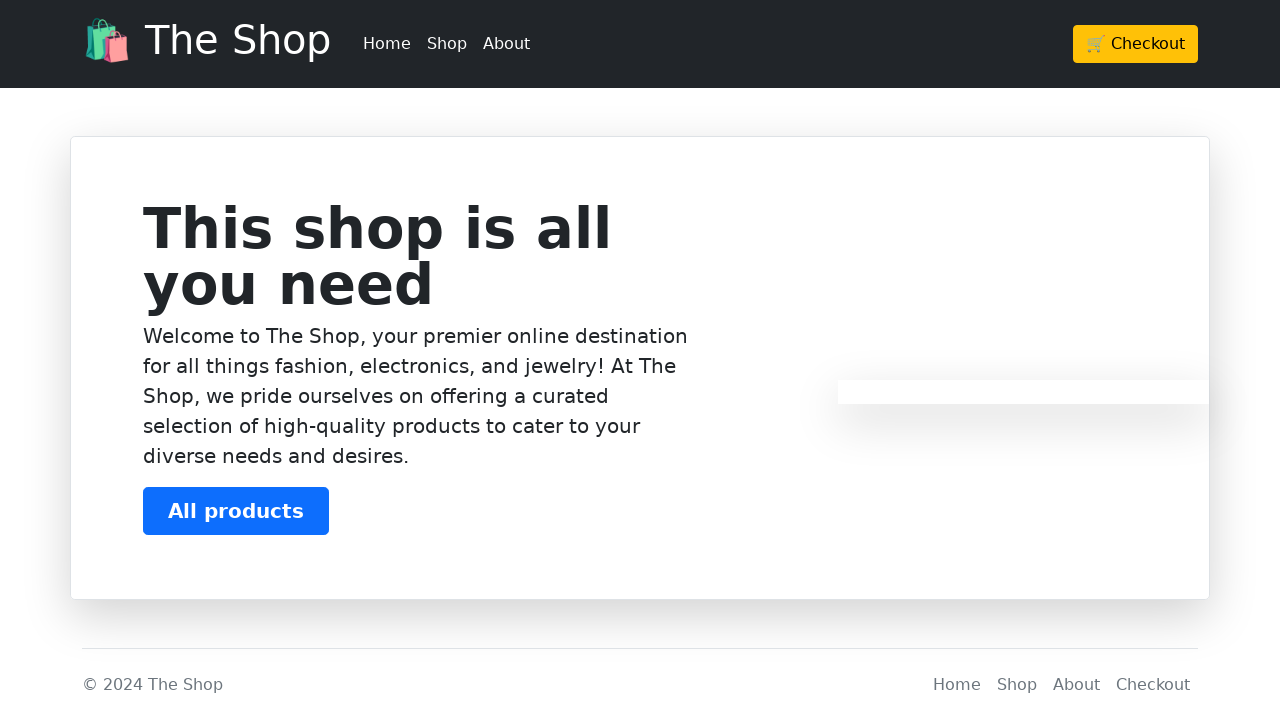

Clicked checkout button at (1136, 44) on .btn-warning
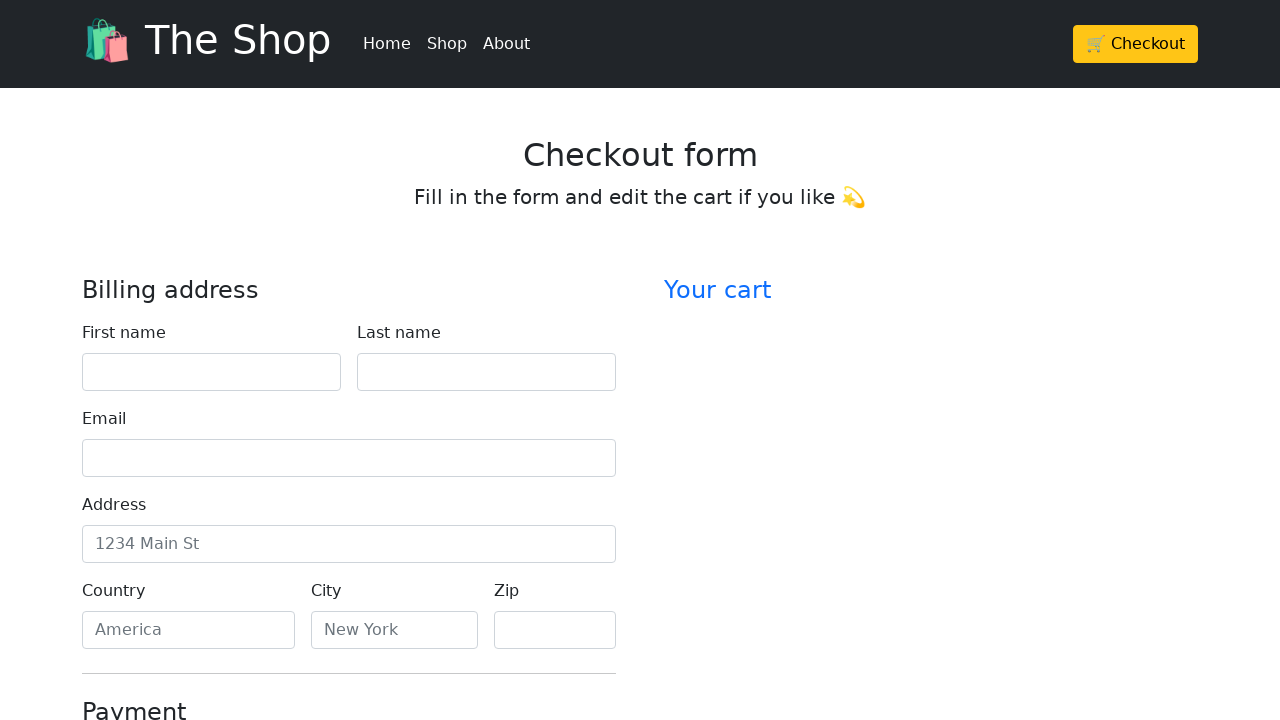

Located checkout page heading element
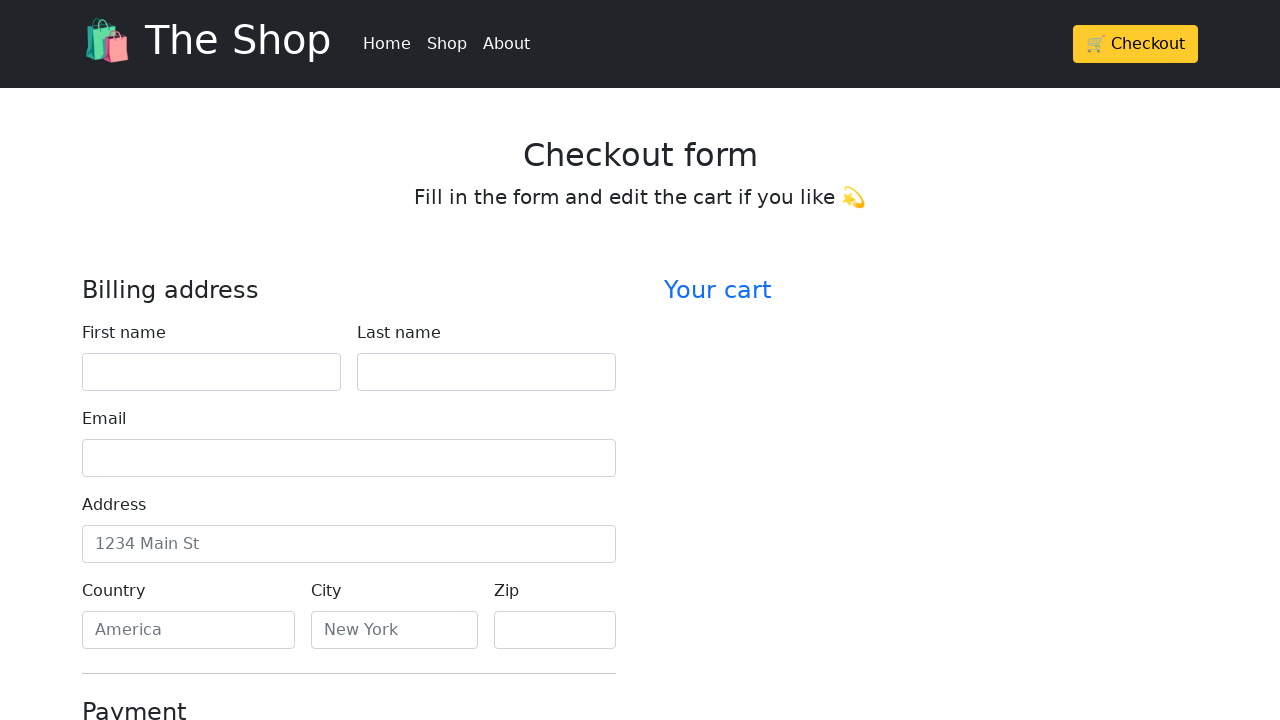

Checkout page heading became visible
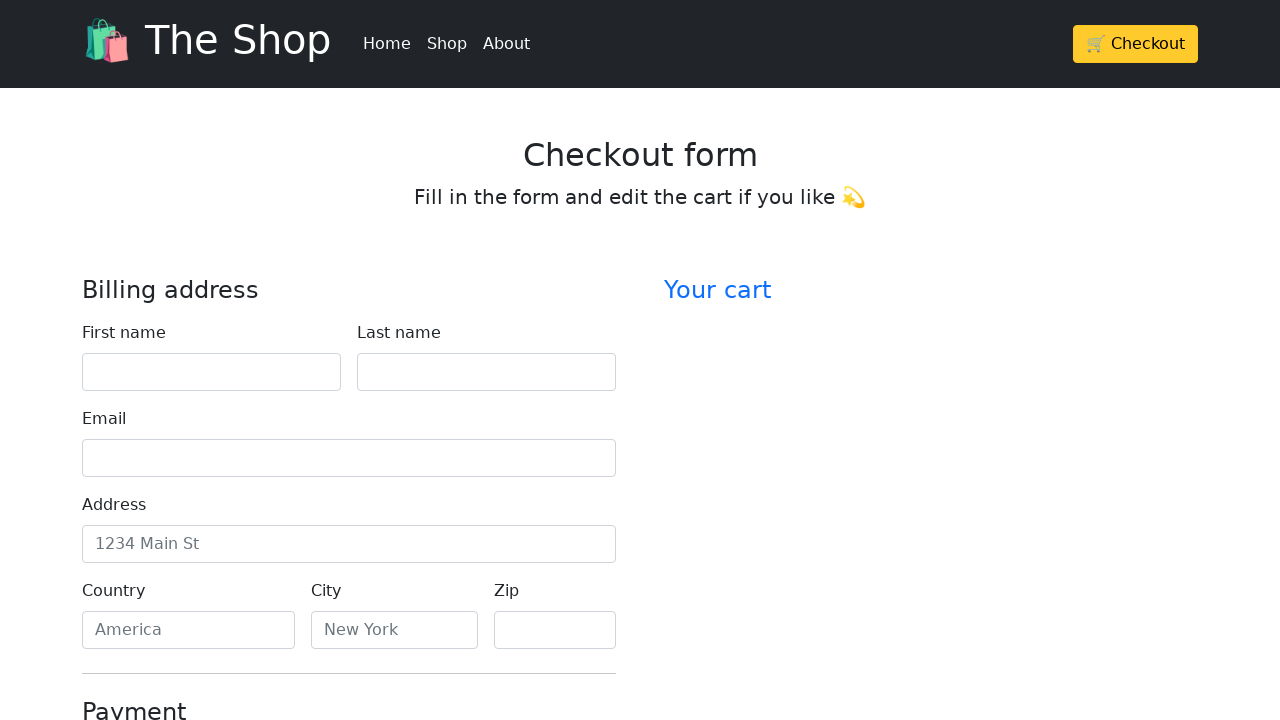

Verified checkout page heading contains text
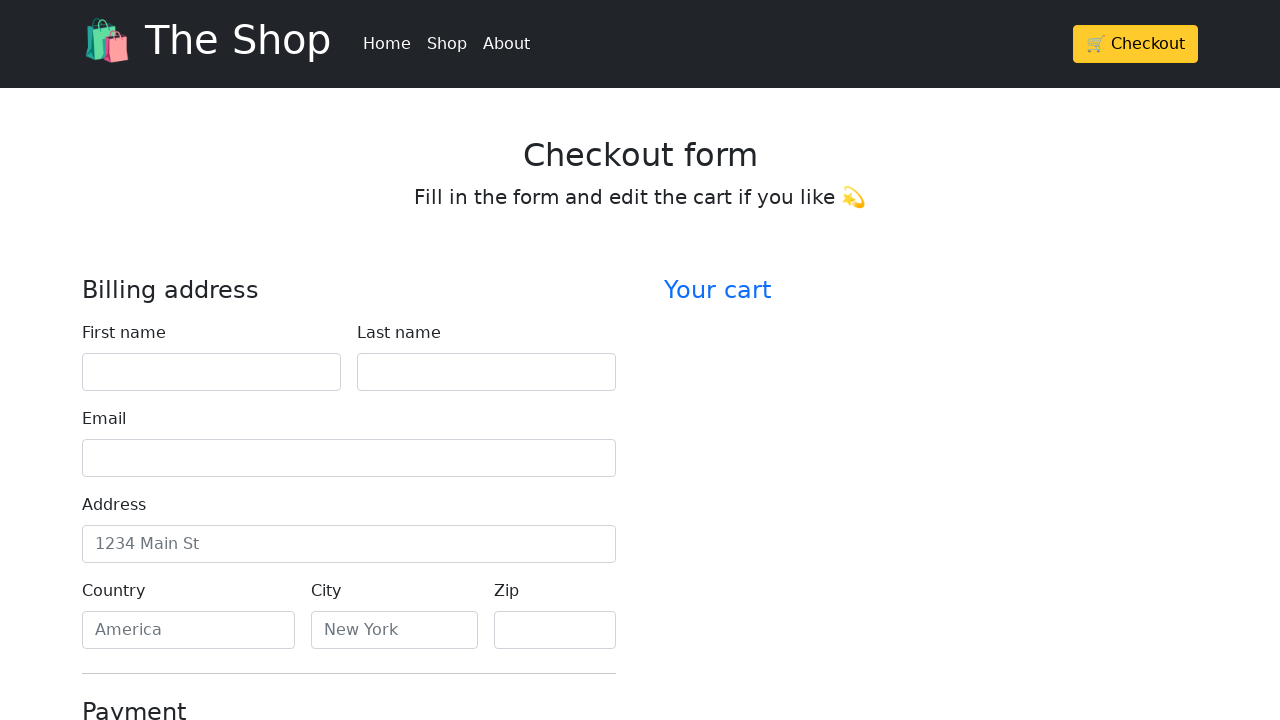

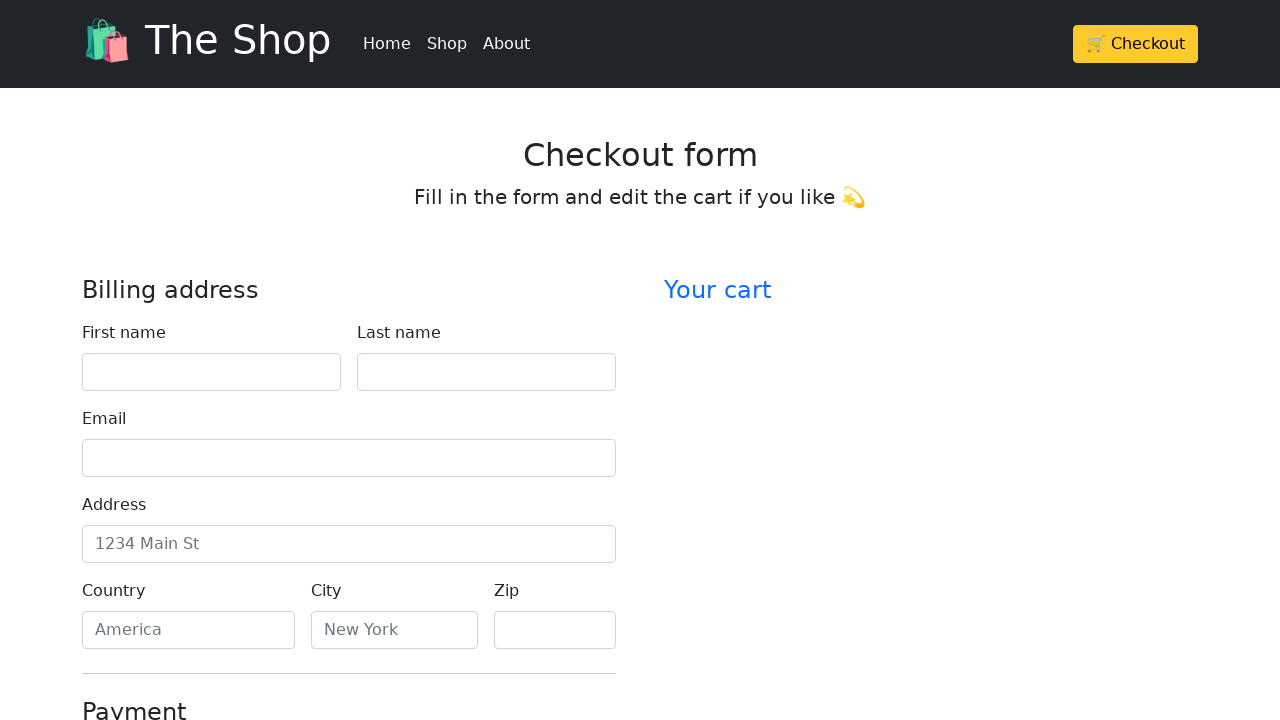